Navigates to the Interphex exhibitor list page with specific product category filters applied. The script only performs navigation with no additional actions (commented code is not executed).

Starting URL: https://www.interphex.com/en-us/show-info/exhibitor-list.html?refinementList%5B0%5D%5B0%5D=exhibitorFilters.Product%20Categories.lvl0%3Aid-681441&refinementList%5B0%5D%5B1%5D=exhibitorFilters.Product%20Categories.lvl0%3Aid-681634#/

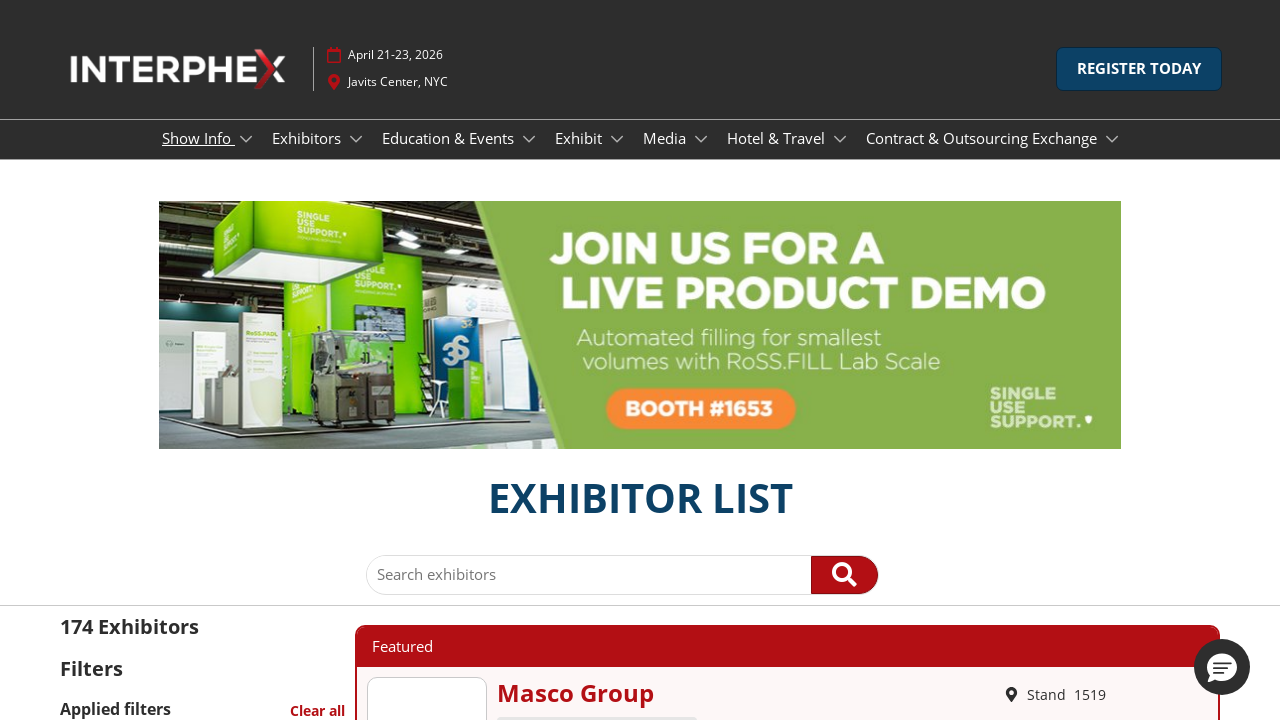

Waited for page to reach networkidle state after navigating to Interphex exhibitor list with product category filters
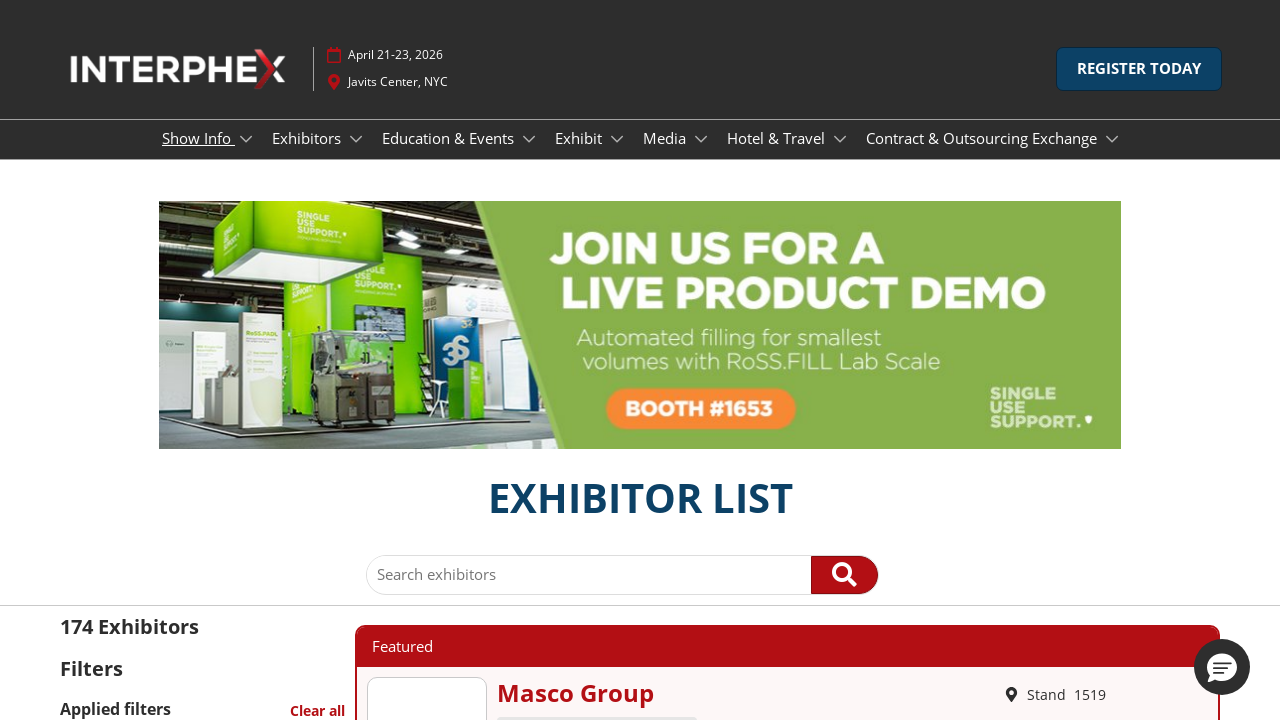

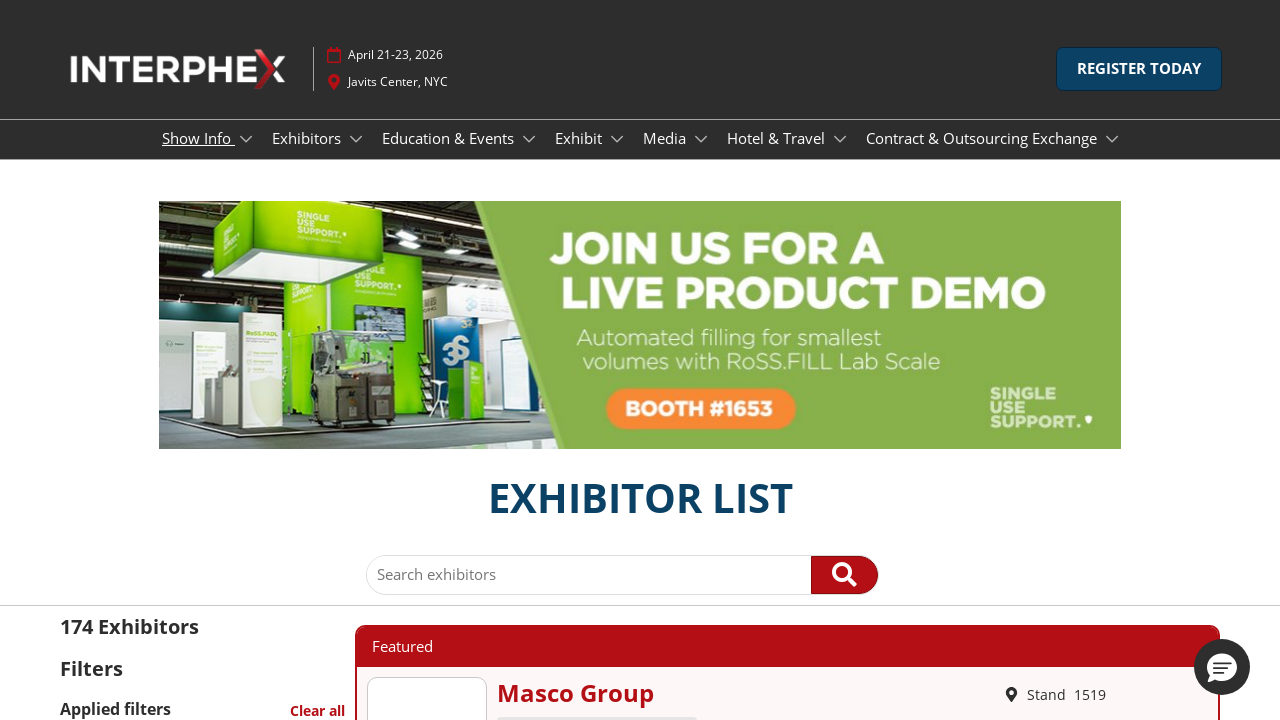